Tests input field functionality by maximizing the browser window and typing a name into a text input field on a practice website.

Starting URL: http://www.leafground.com/input.xhtml

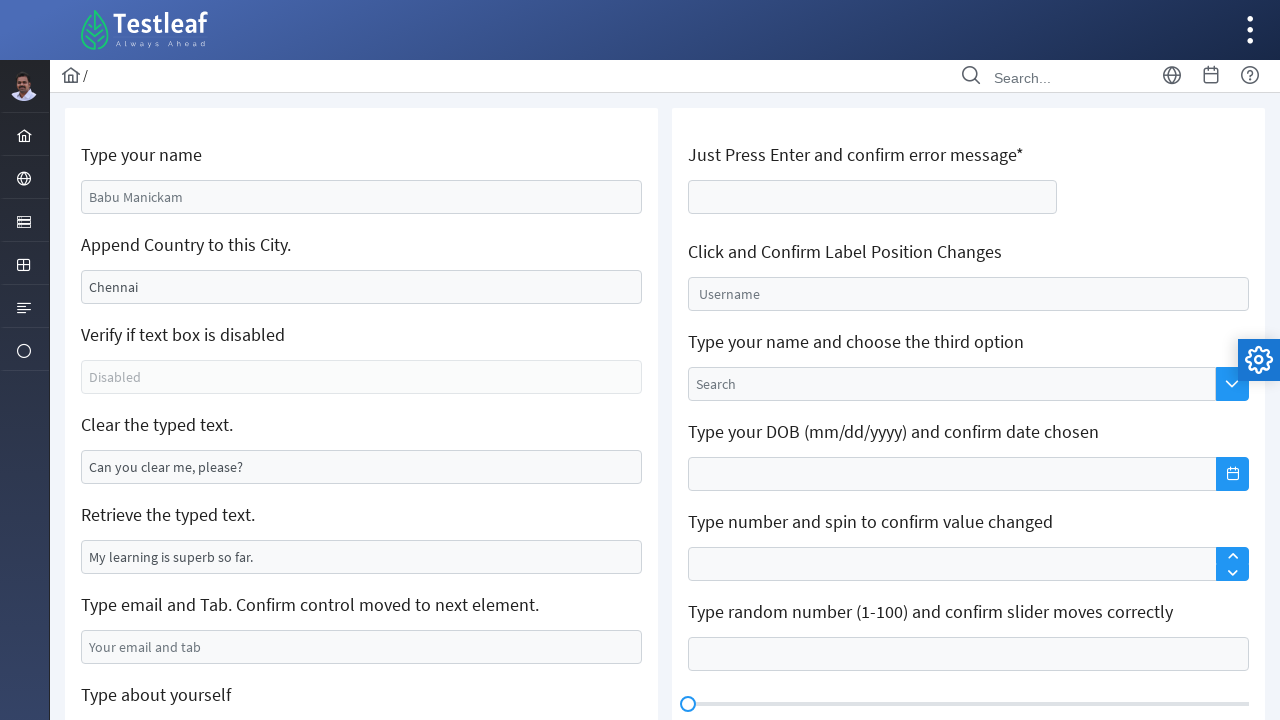

Typed 'Ramya Shanthi' into the name input field on #j_idt88\:name
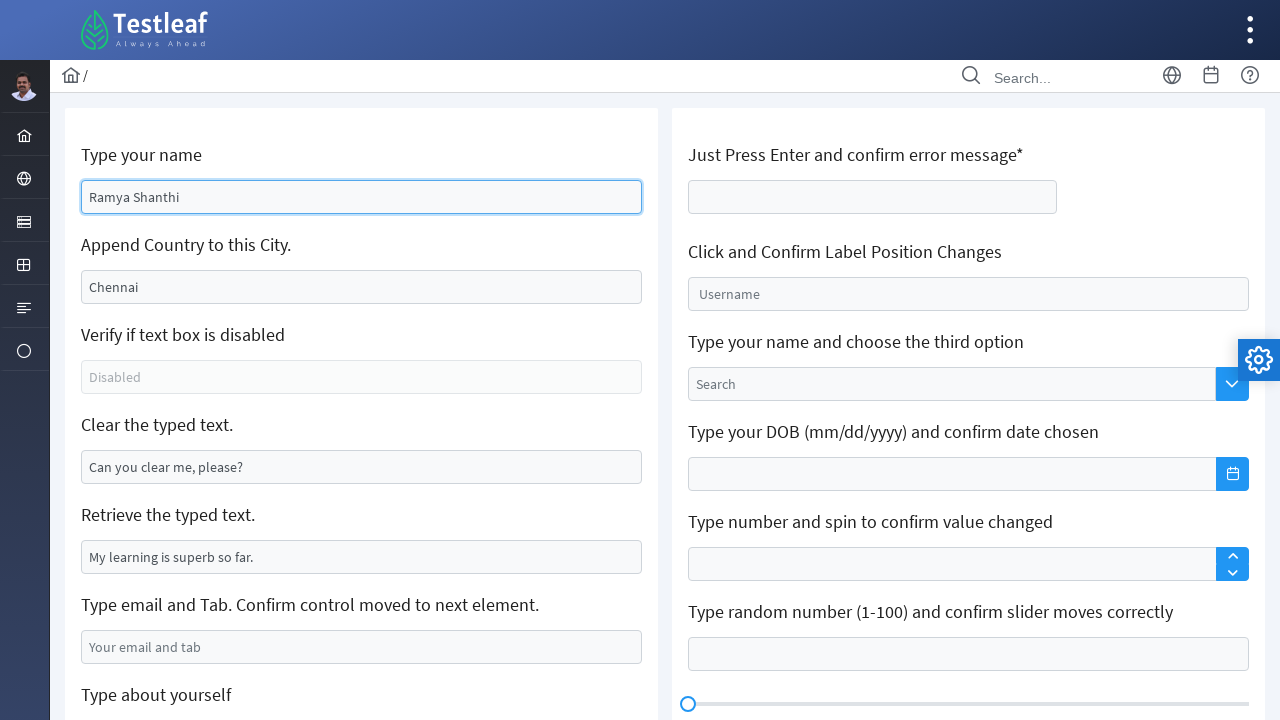

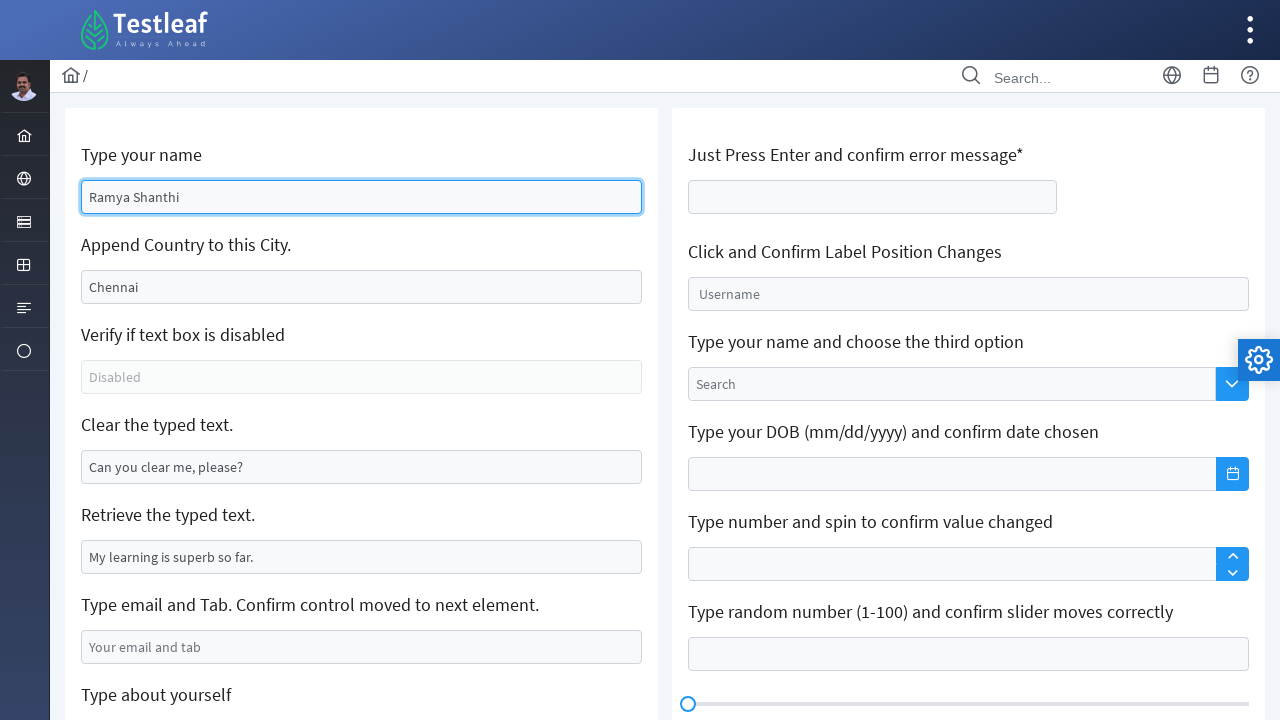